Tests clicking the Interactions card on the homepage and verifies navigation to the interactions page

Starting URL: https://demoqa.com/

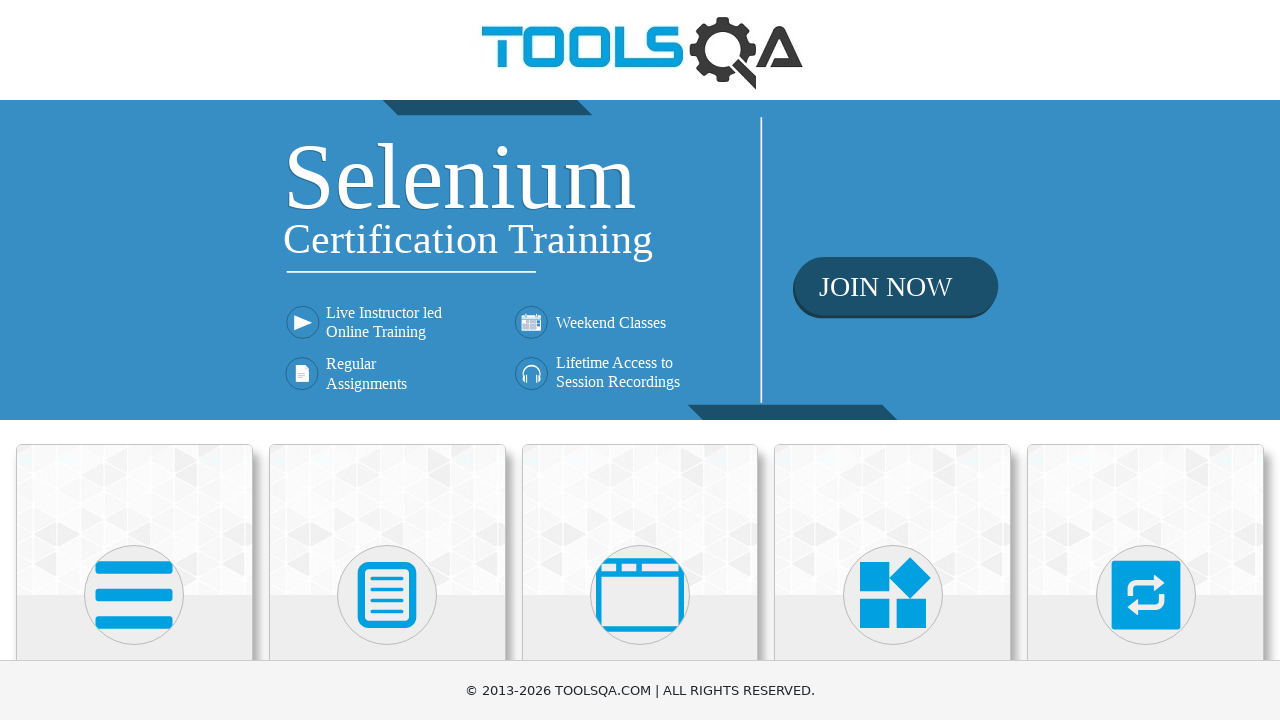

Clicked the Interactions card on the homepage at (1146, 520) on div.card:has-text('Interactions')
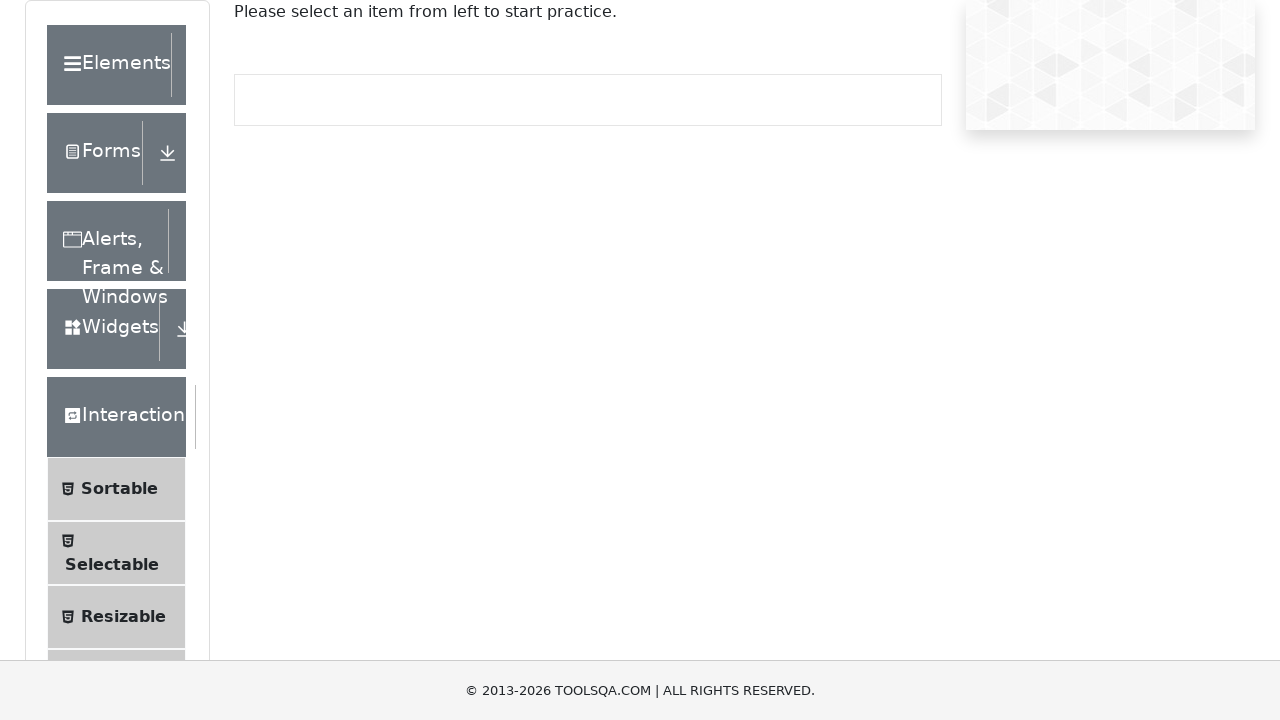

Waited for navigation to interactions page
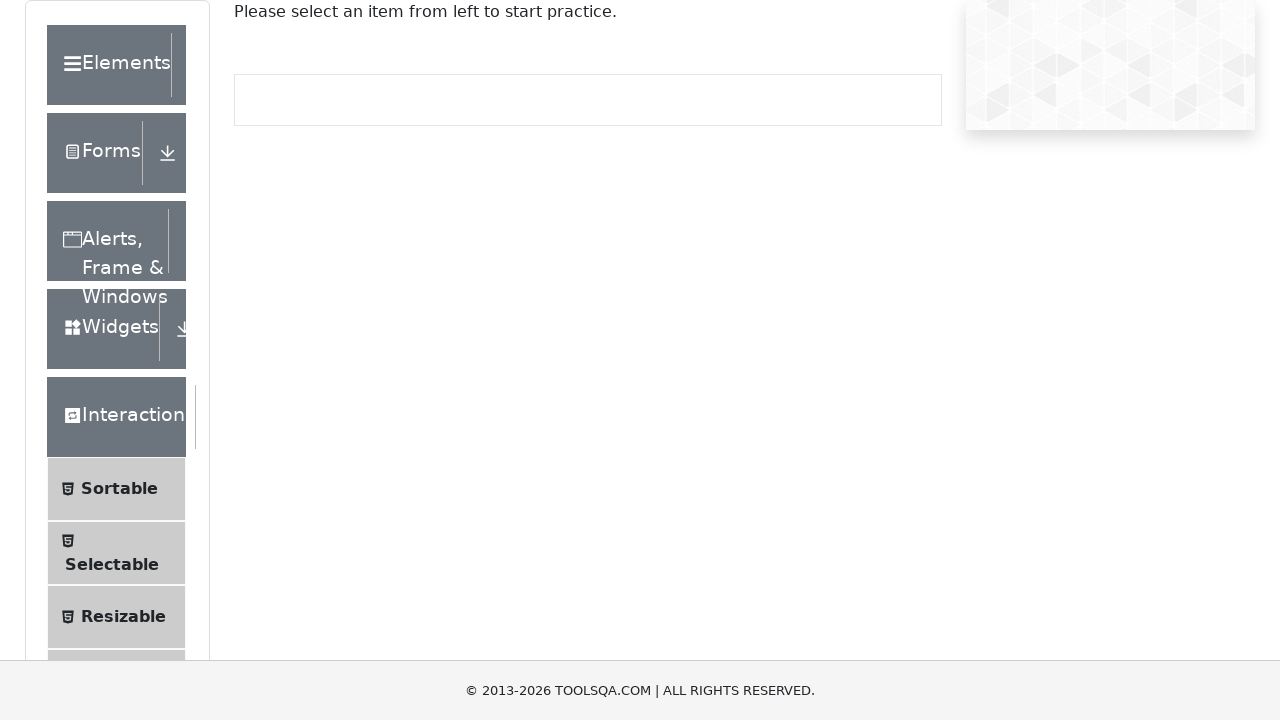

Verified URL matches expected interactions page URL
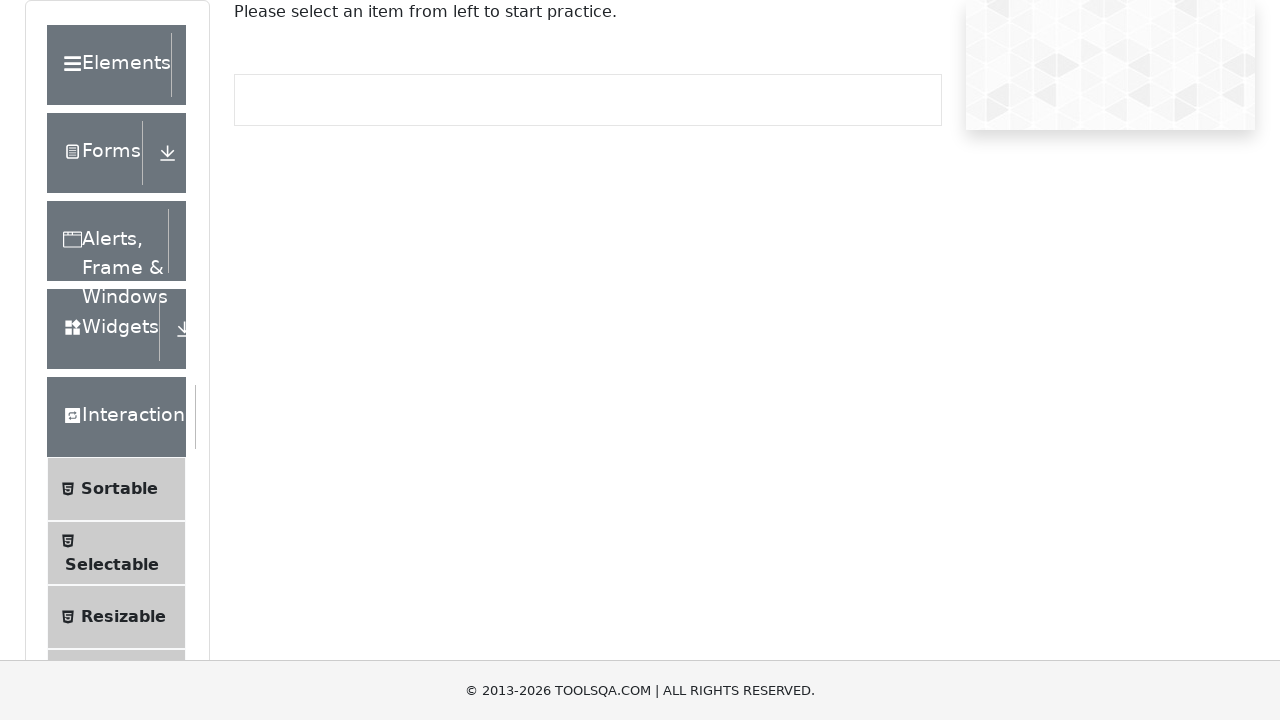

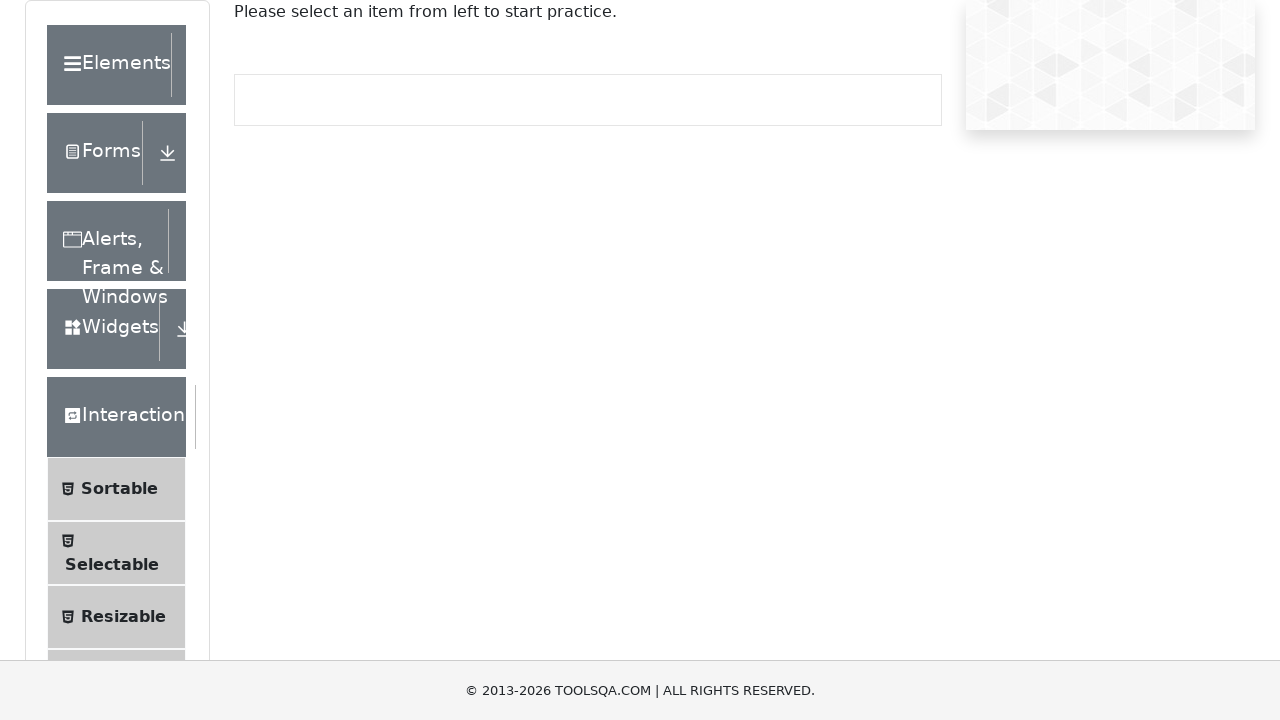